Tests multi-window handling by clicking a link that opens a new window, switching to the new window to read content, then switching back to the parent window to read its content

Starting URL: https://the-internet.herokuapp.com/windows

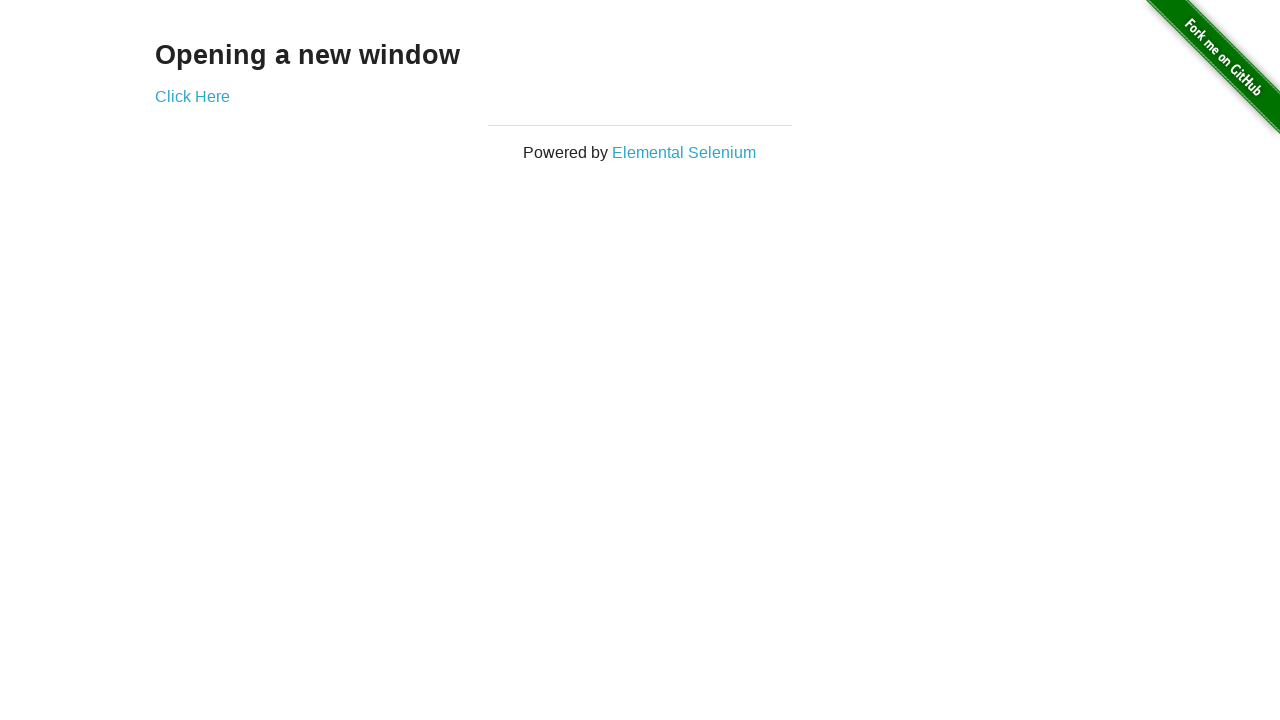

Clicked 'Click Here' link to open new window at (192, 96) on xpath=//a[text()='Click Here']
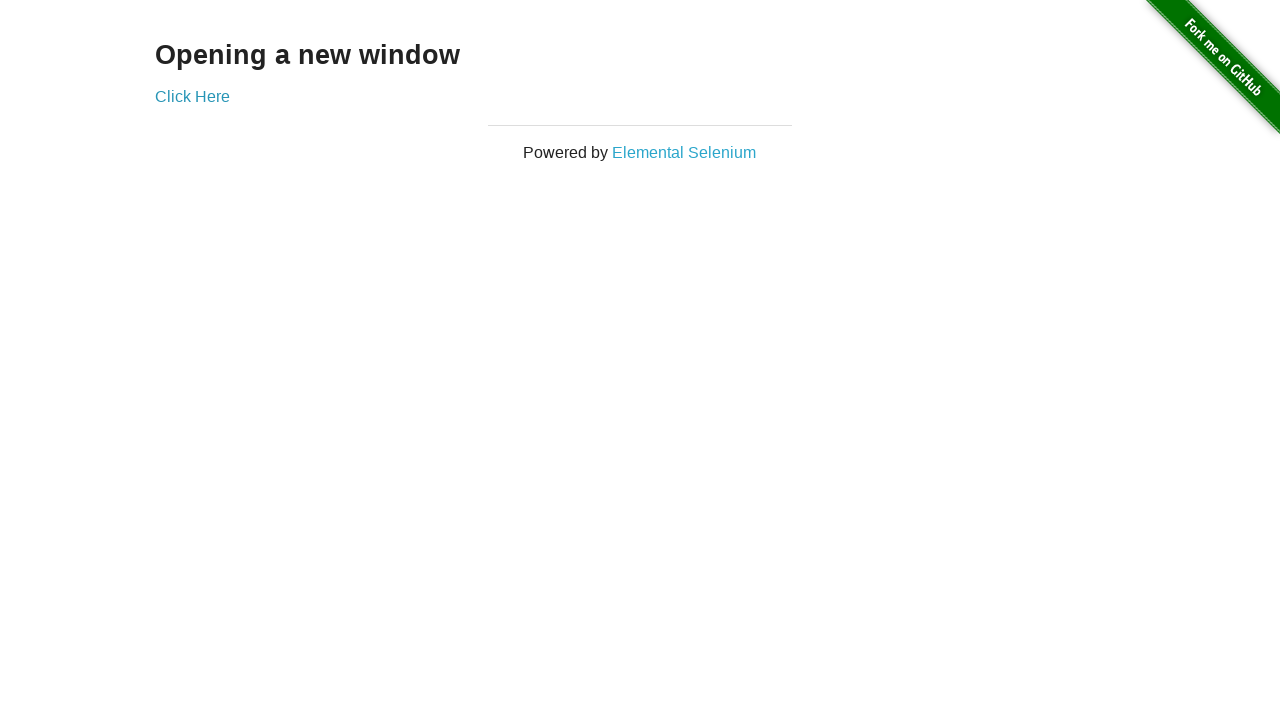

Retrieved new window/page object
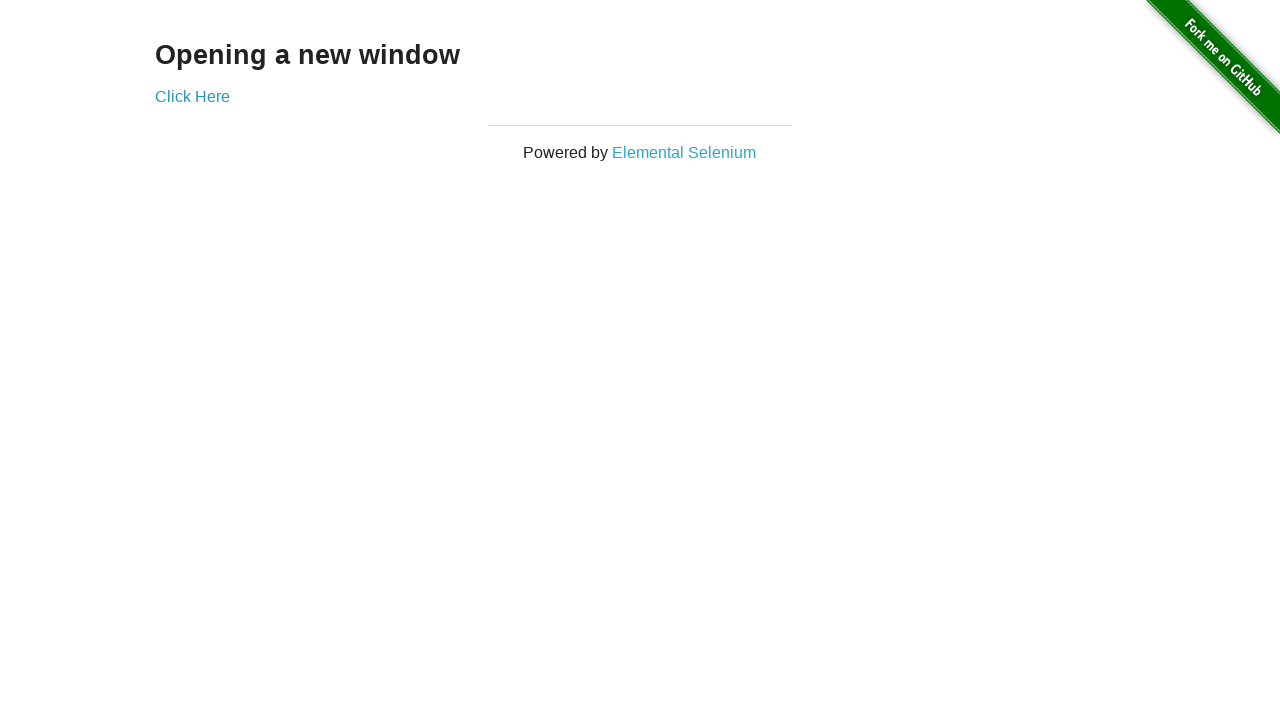

New window loaded and content verified
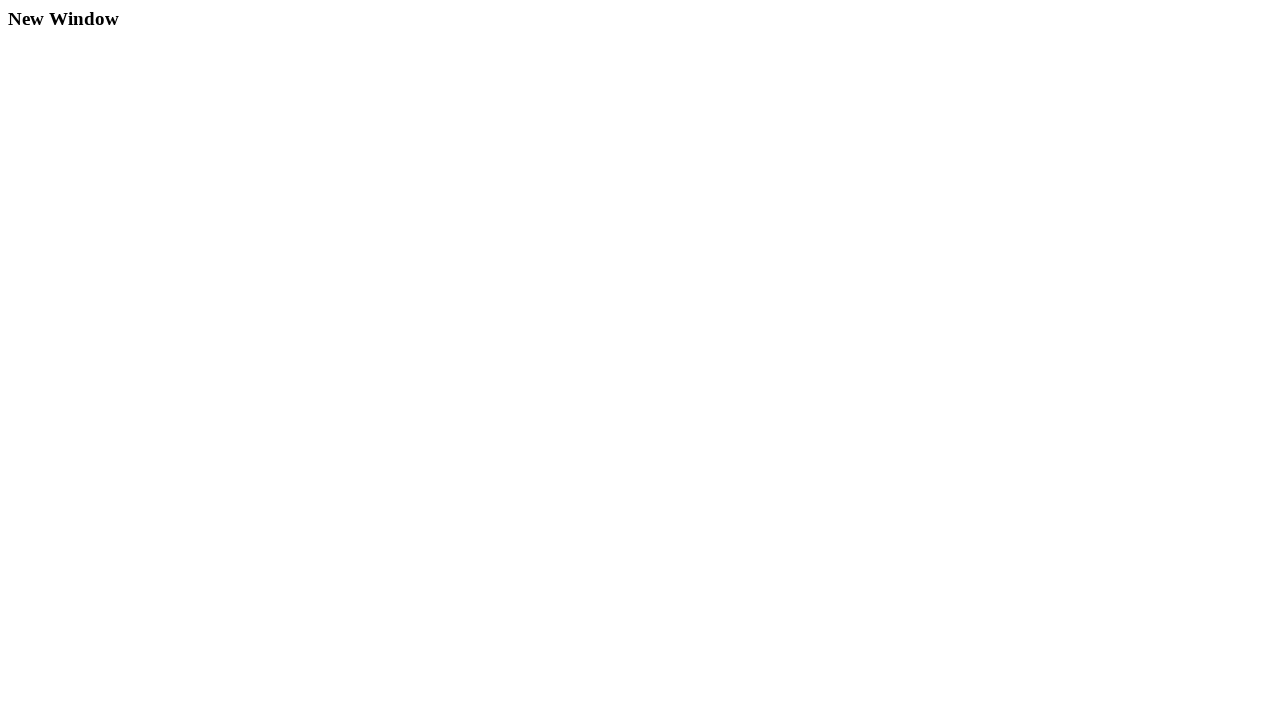

Switched back to parent window and verified content exists
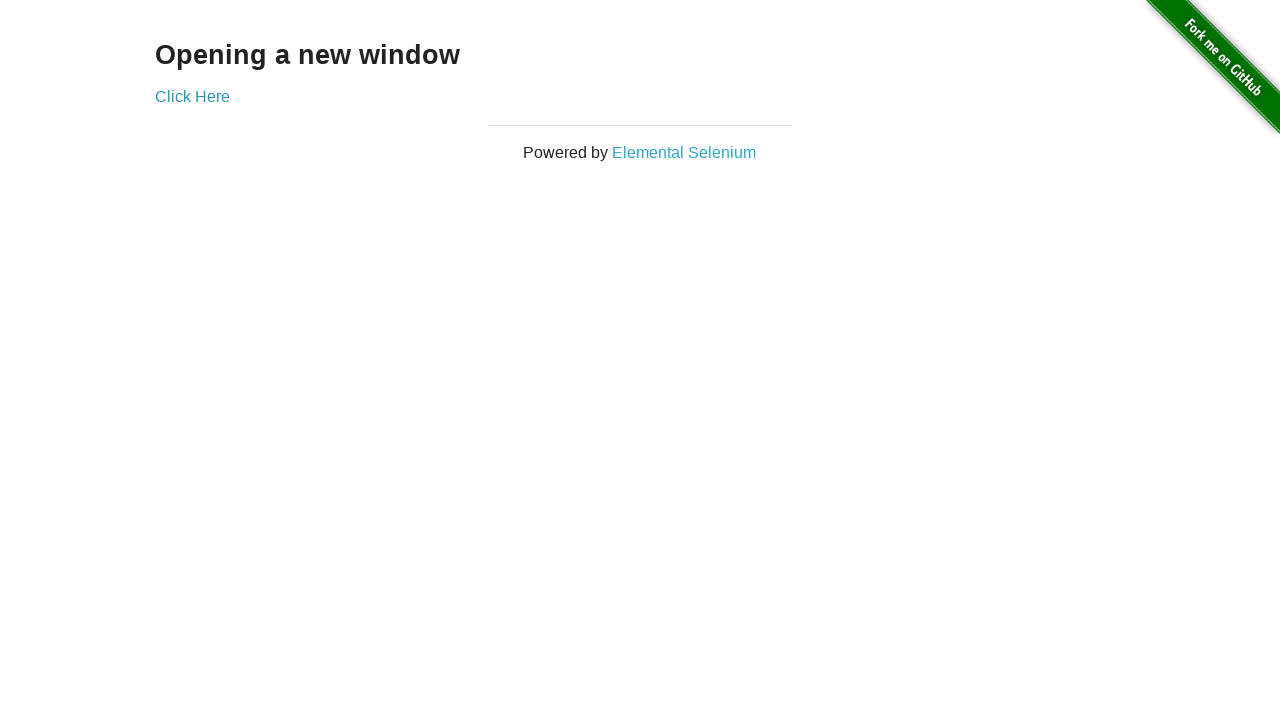

Closed the new window
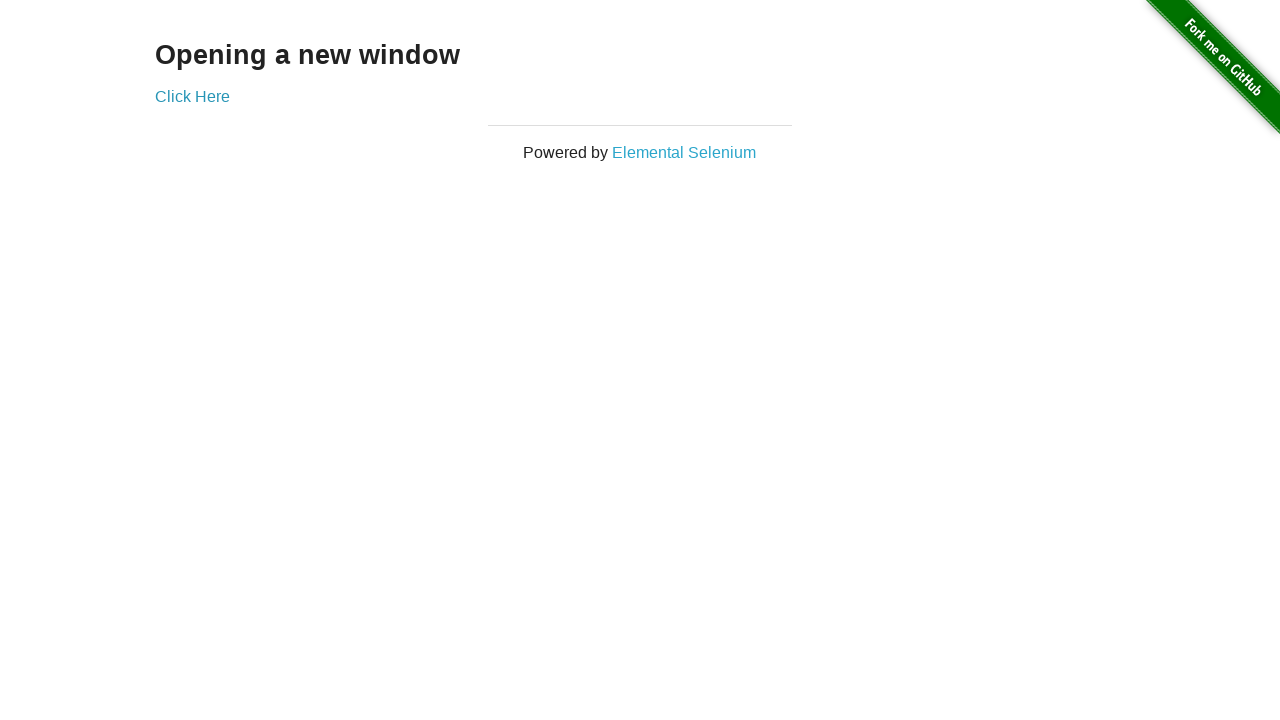

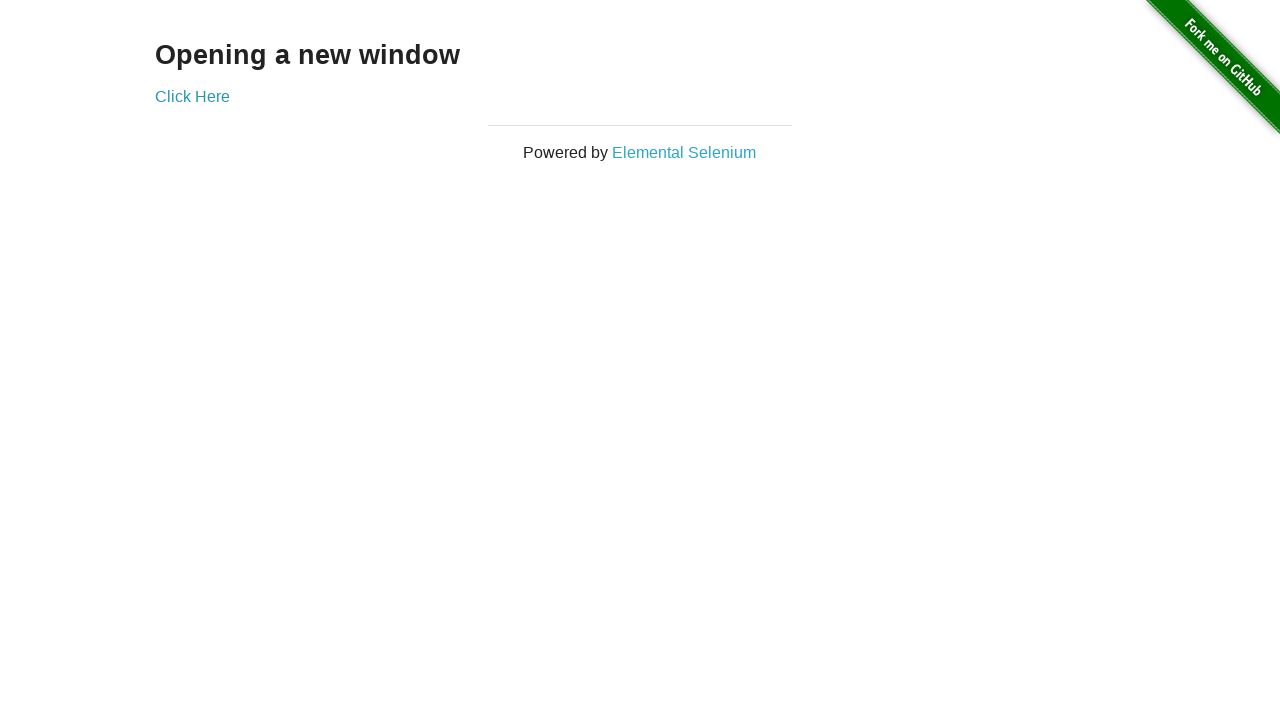